Tests cardholder name validation by entering numeric characters and verifying an error message appears

Starting URL: https://sandbox.cardpay.com/MI/cardpayment2.html?orderXml=PE9SREVSIFdBTExFVF9JRD0nODI5OScgT1JERVJfTlVNQkVSPSc0NTgyMTEnIEFNT1VOVD0nMjkxLjg2JyBDVVJSRU5DWT0nRVVSJyAgRU1BSUw9J2N1c3RvbWVyQGV4YW1wbGUuY29tJz4KPEFERFJFU1MgQ09VTlRSWT0nVVNBJyBTVEFURT0nTlknIFpJUD0nMTAwMDEnIENJVFk9J05ZJyBTVFJFRVQ9JzY3NyBTVFJFRVQnIFBIT05FPSc4NzY5OTA5MCcgVFlQRT0nQklMTElORycvPgo8L09SREVSPg==&sha512=998150a2b27484b776a1628bfe7505a9cb430f276dfa35b14315c1c8f03381a90490f6608f0dcff789273e05926cd782e1bb941418a9673f43c47595aa7b8b0d

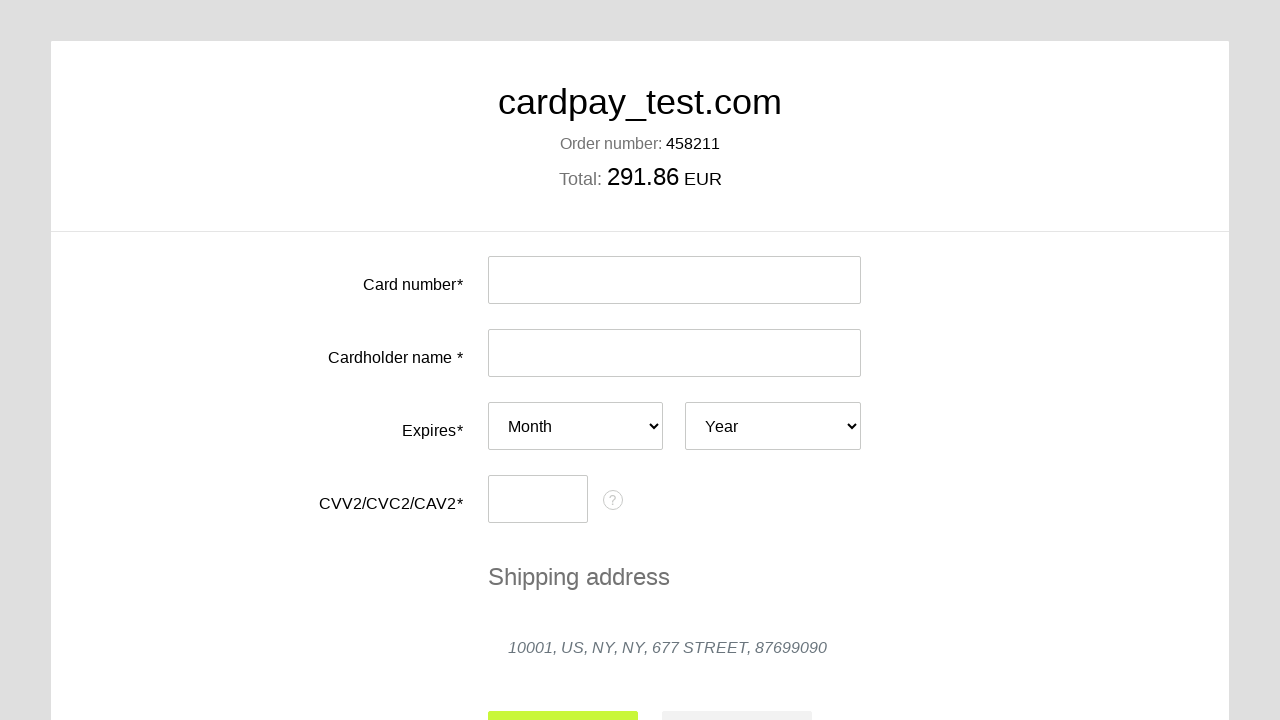

Filled card number field with test card number on #input-card-number
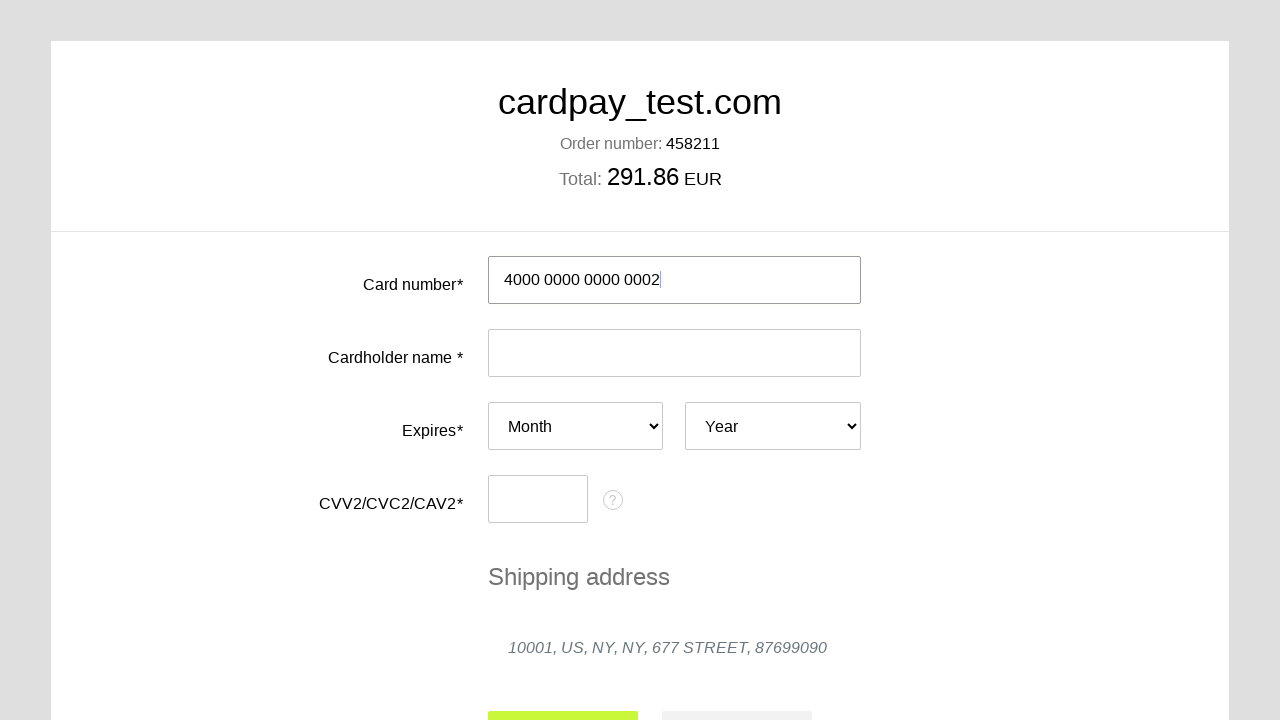

Clicked on cardholder name field at (674, 353) on #input-card-holder
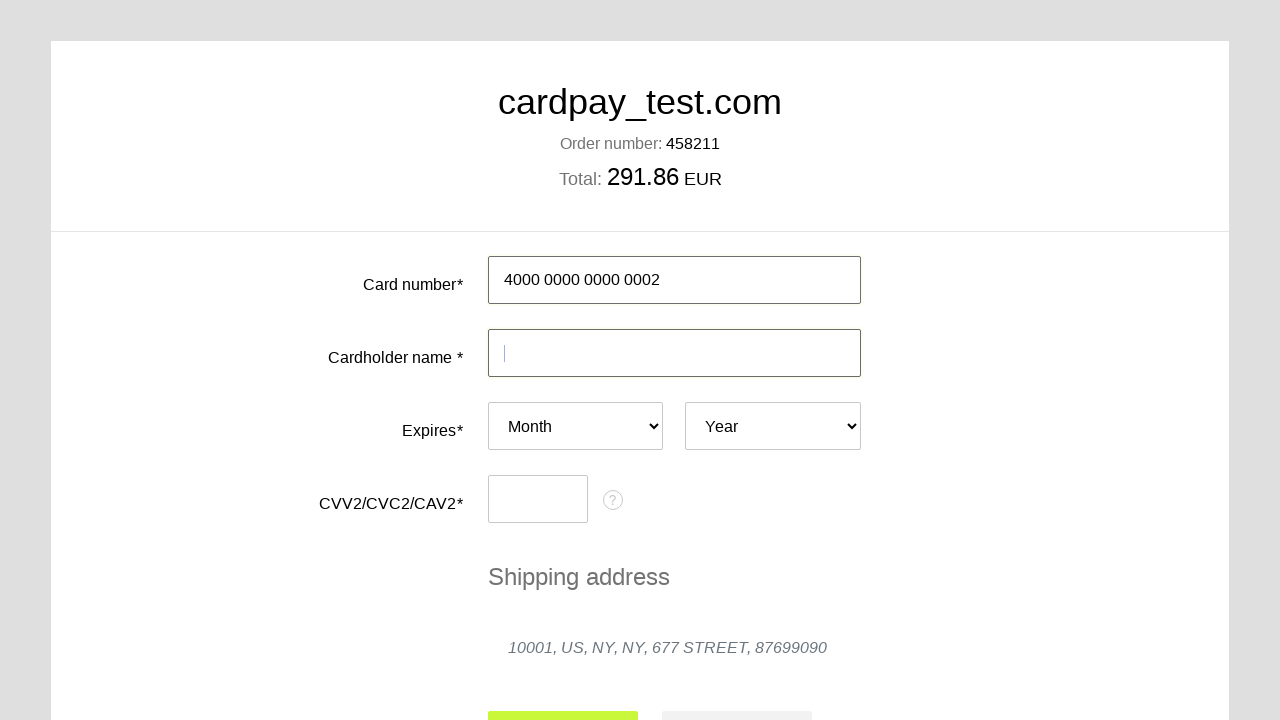

Entered numeric characters '1111' in cardholder field on #input-card-holder
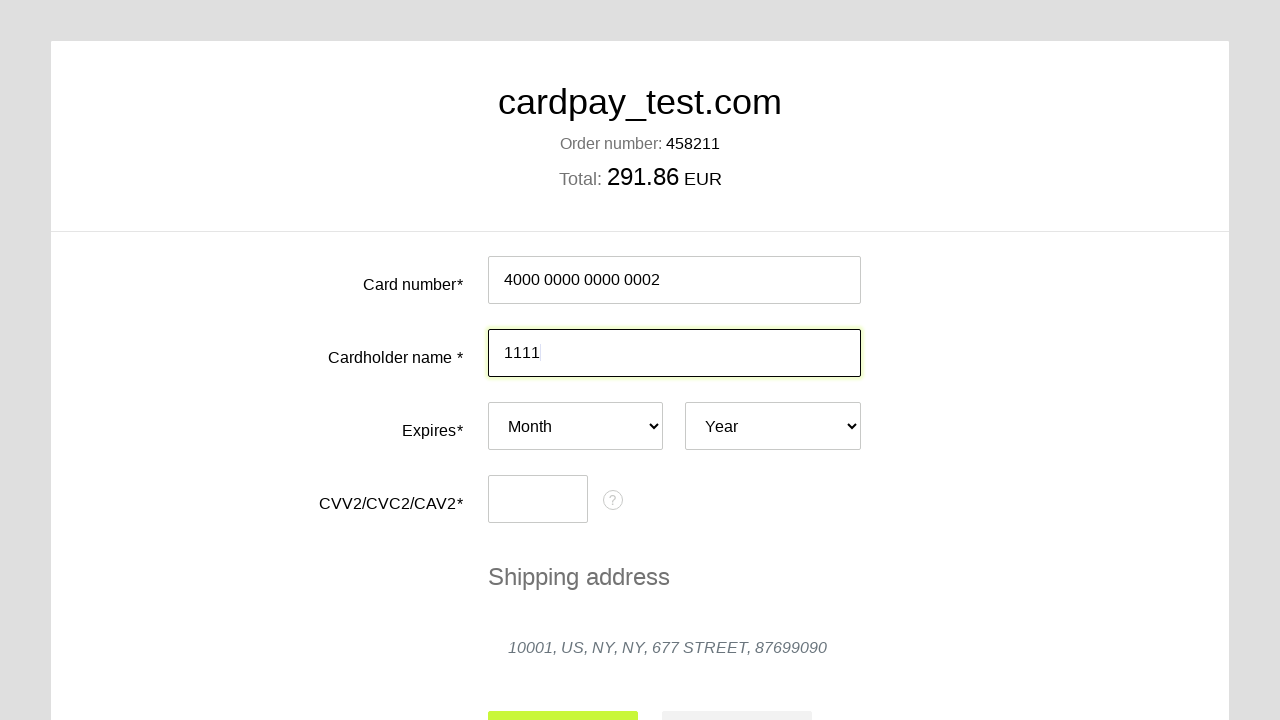

Clicked on CVC field to trigger cardholder validation at (538, 499) on #input-card-cvc
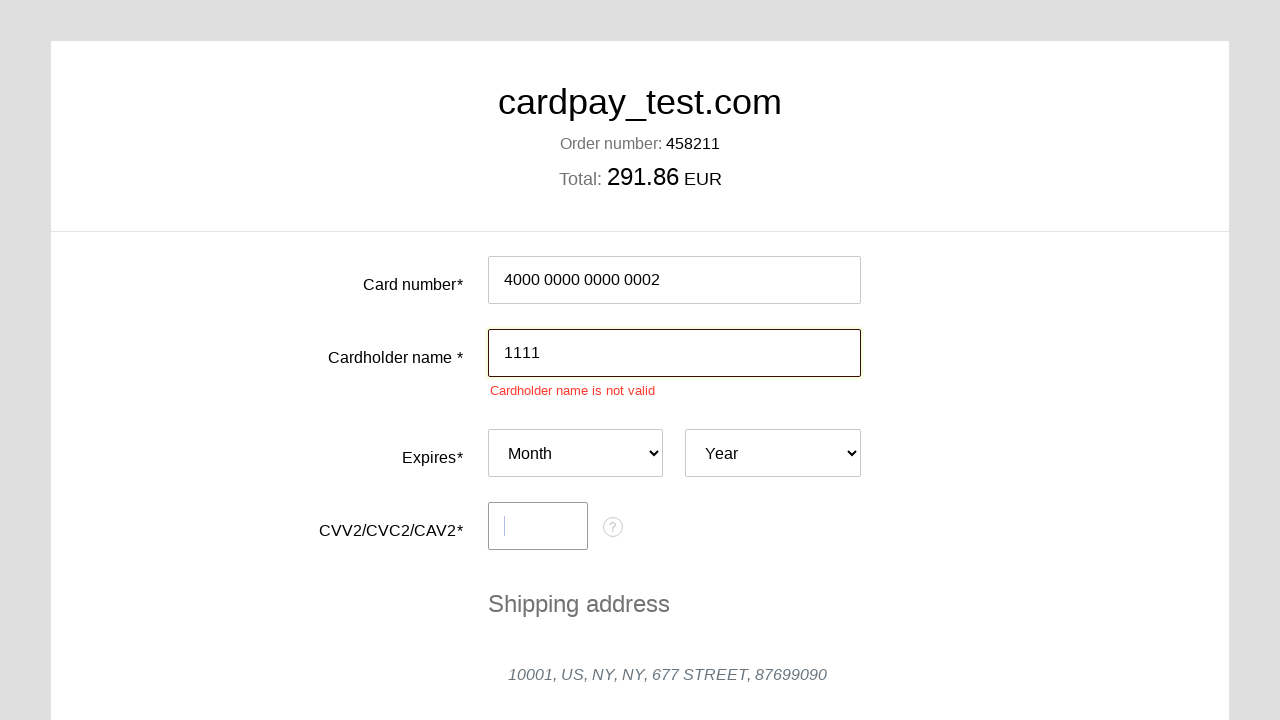

Validation error message appeared for invalid cardholder name
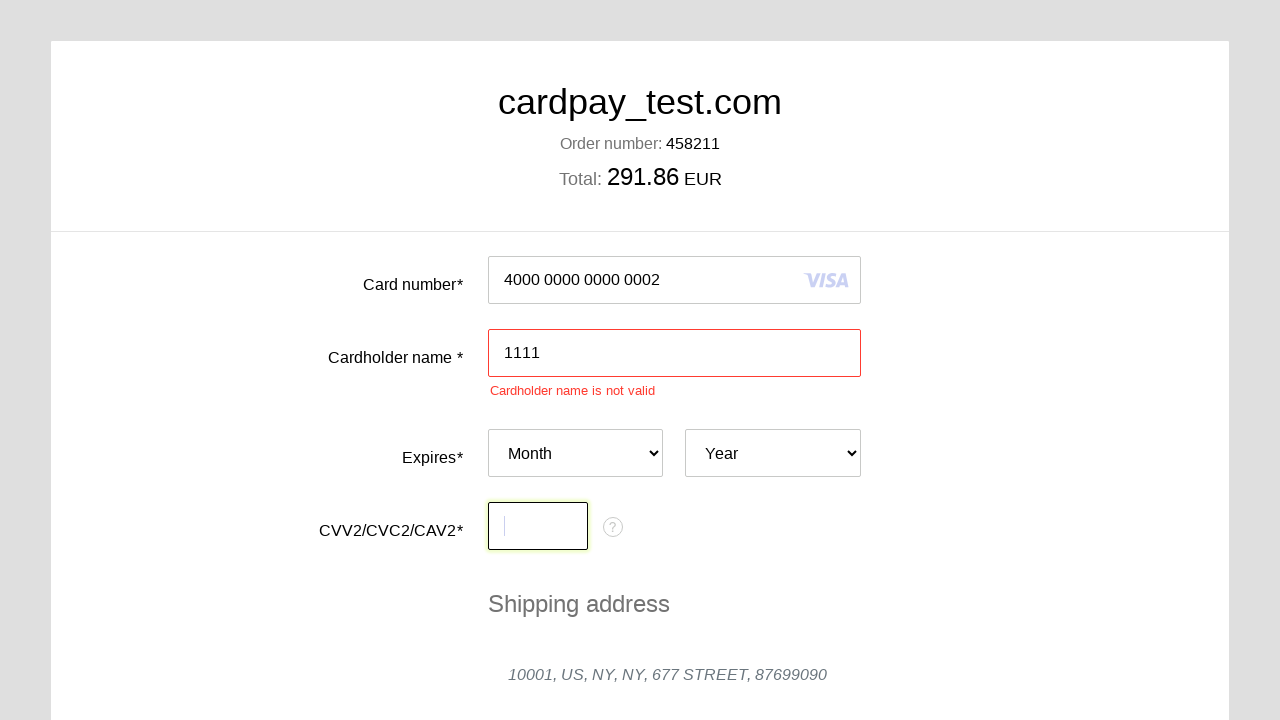

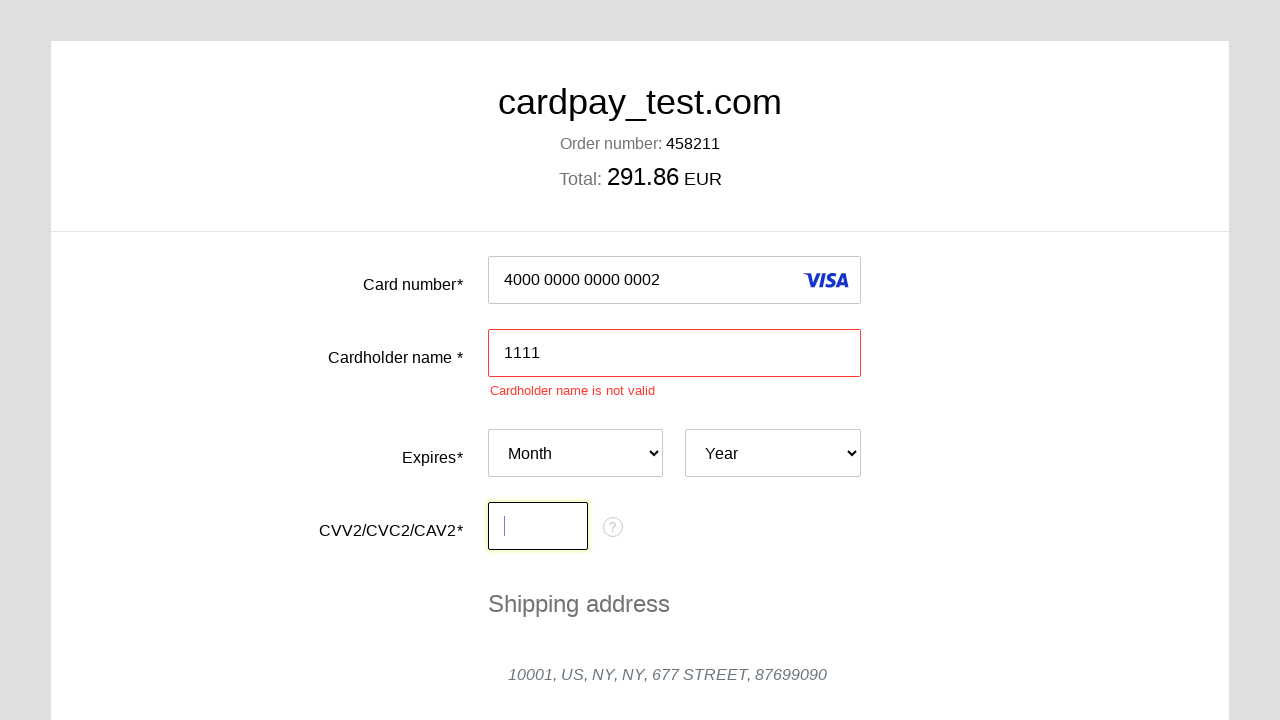